Tests that other controls are hidden when editing a todo item

Starting URL: https://demo.playwright.dev/todomvc

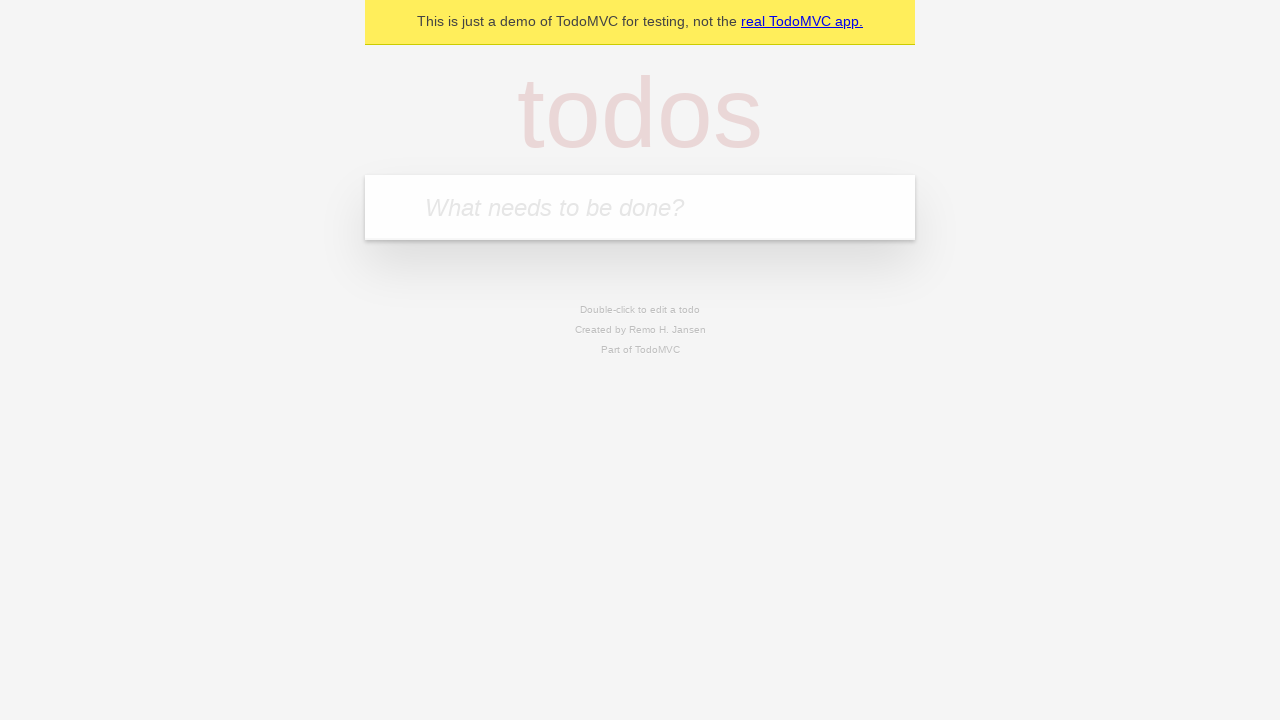

Filled todo input with 'buy some cheese' on internal:attr=[placeholder="What needs to be done?"i]
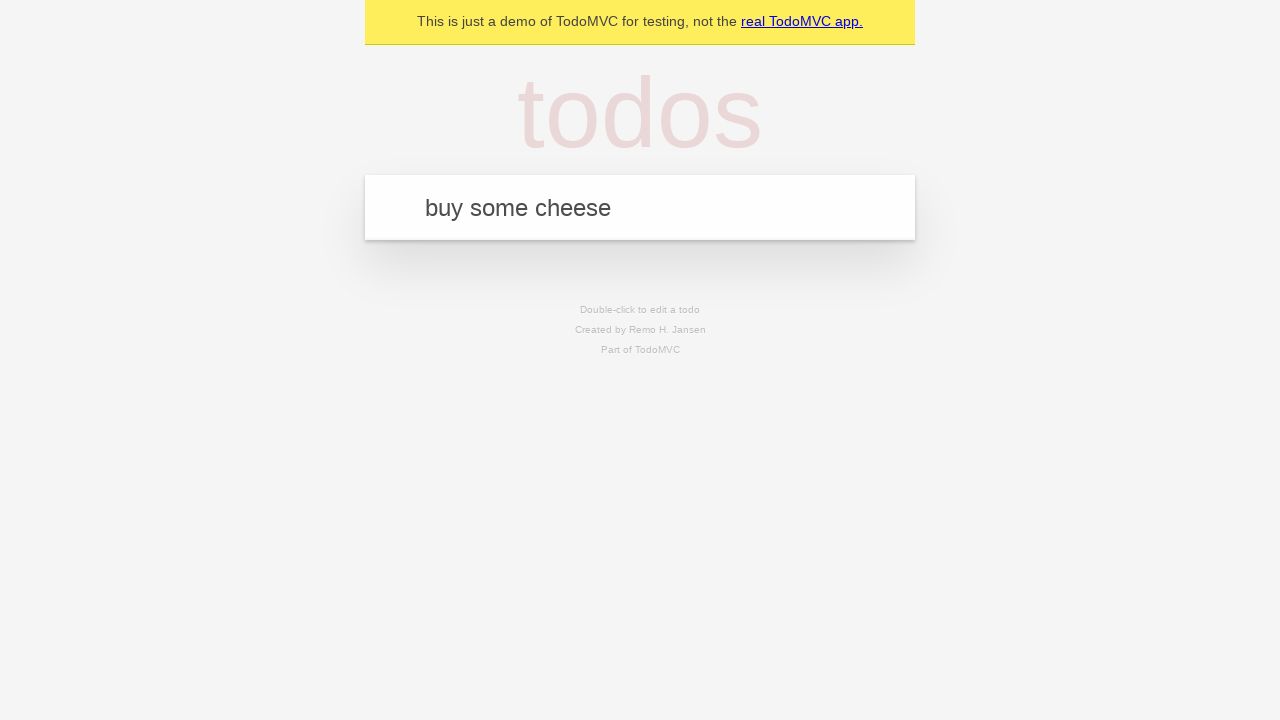

Pressed Enter to create first todo on internal:attr=[placeholder="What needs to be done?"i]
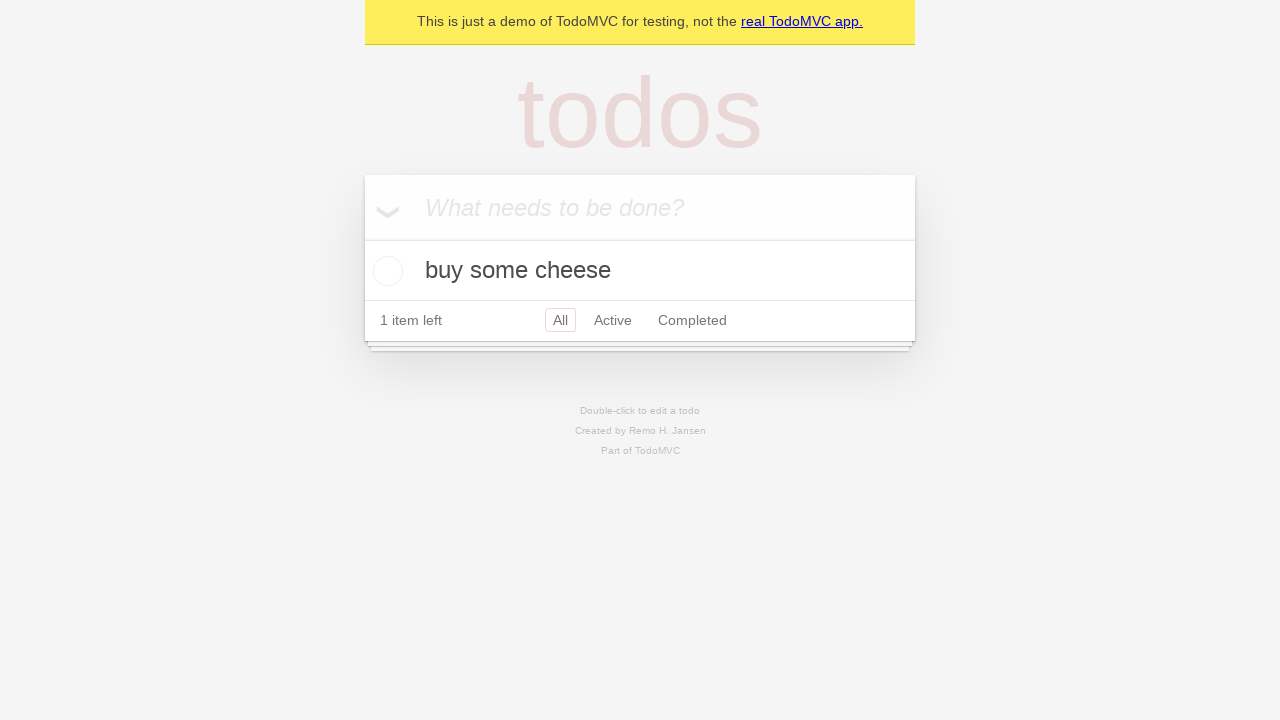

Filled todo input with 'feed the cat' on internal:attr=[placeholder="What needs to be done?"i]
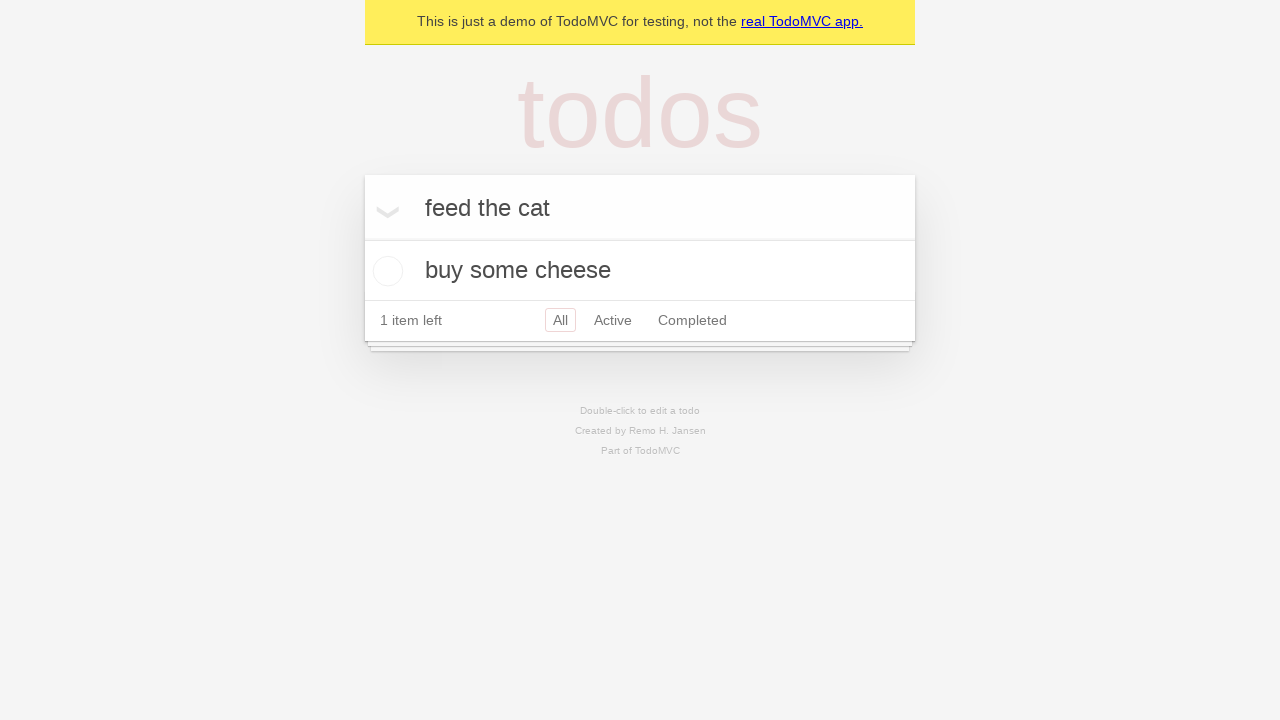

Pressed Enter to create second todo on internal:attr=[placeholder="What needs to be done?"i]
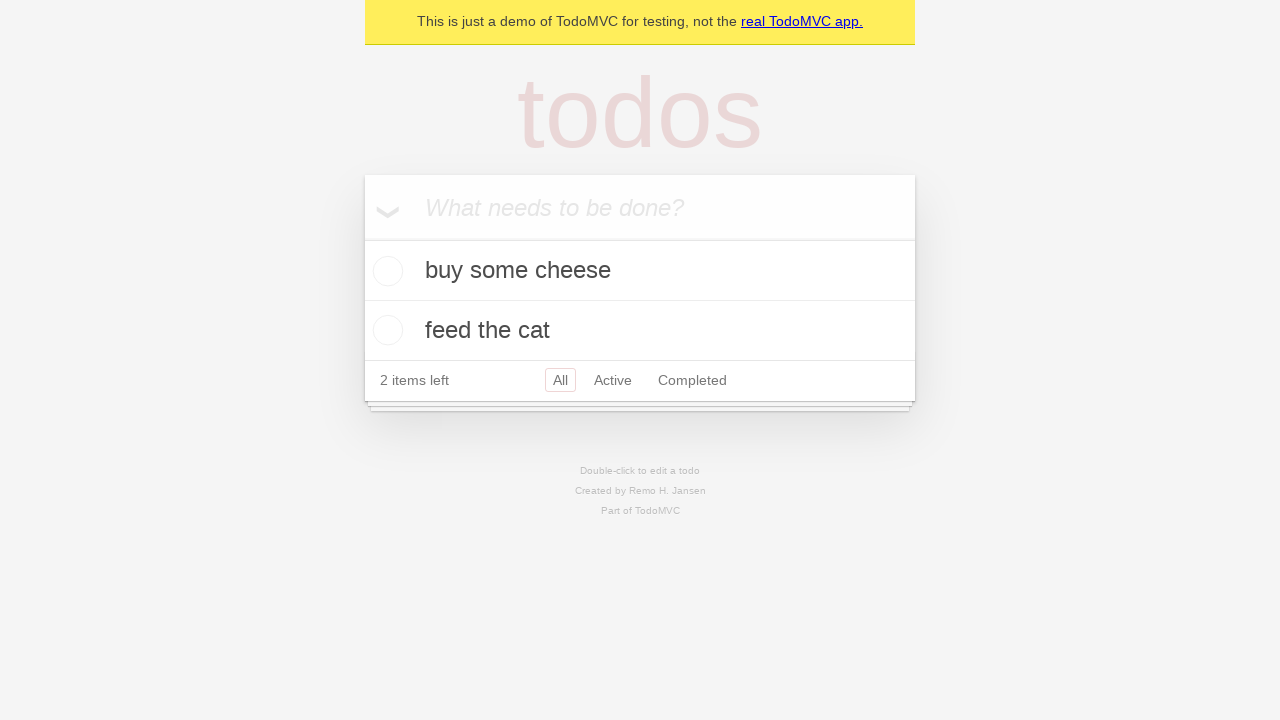

Filled todo input with 'book a doctors appointment' on internal:attr=[placeholder="What needs to be done?"i]
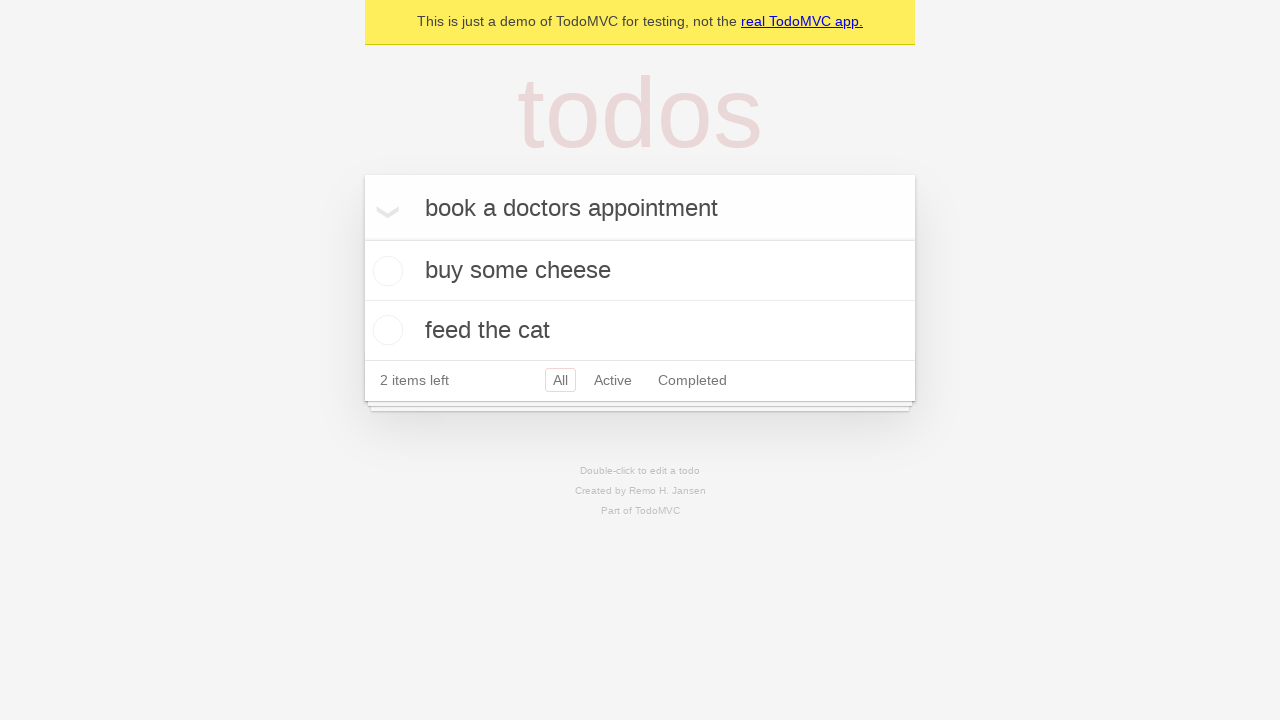

Pressed Enter to create third todo on internal:attr=[placeholder="What needs to be done?"i]
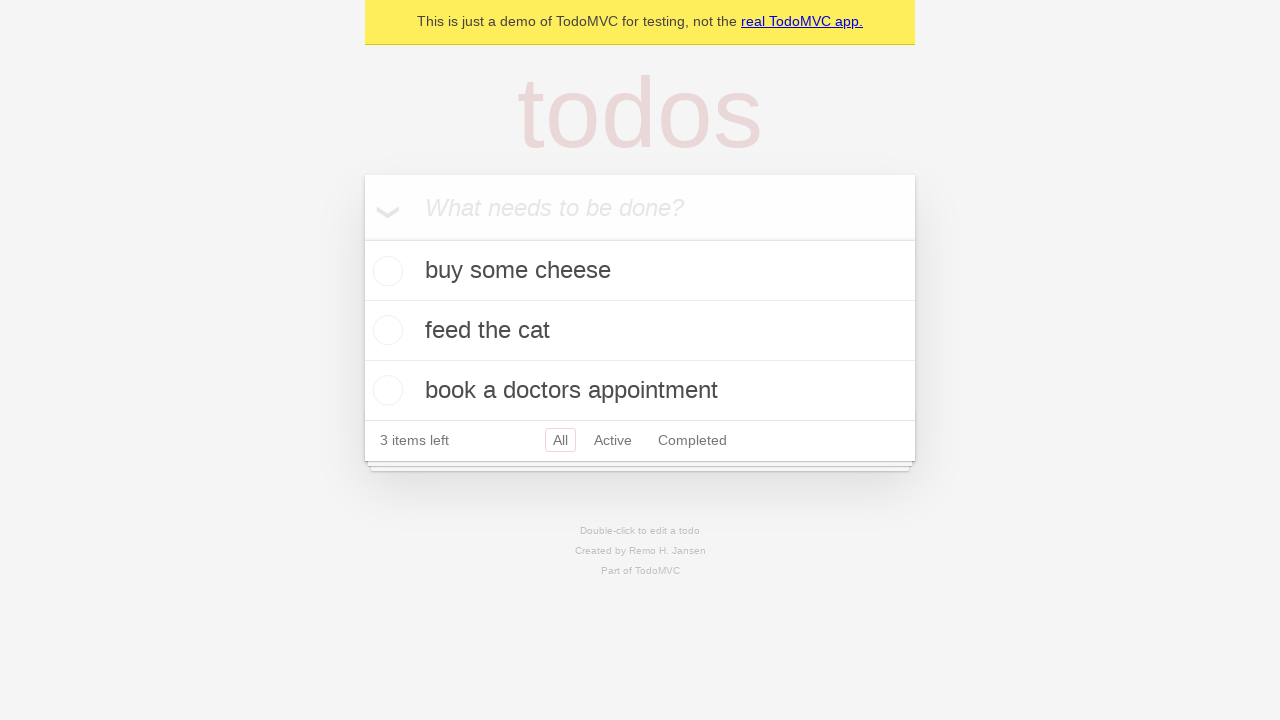

Waited for third todo title to load
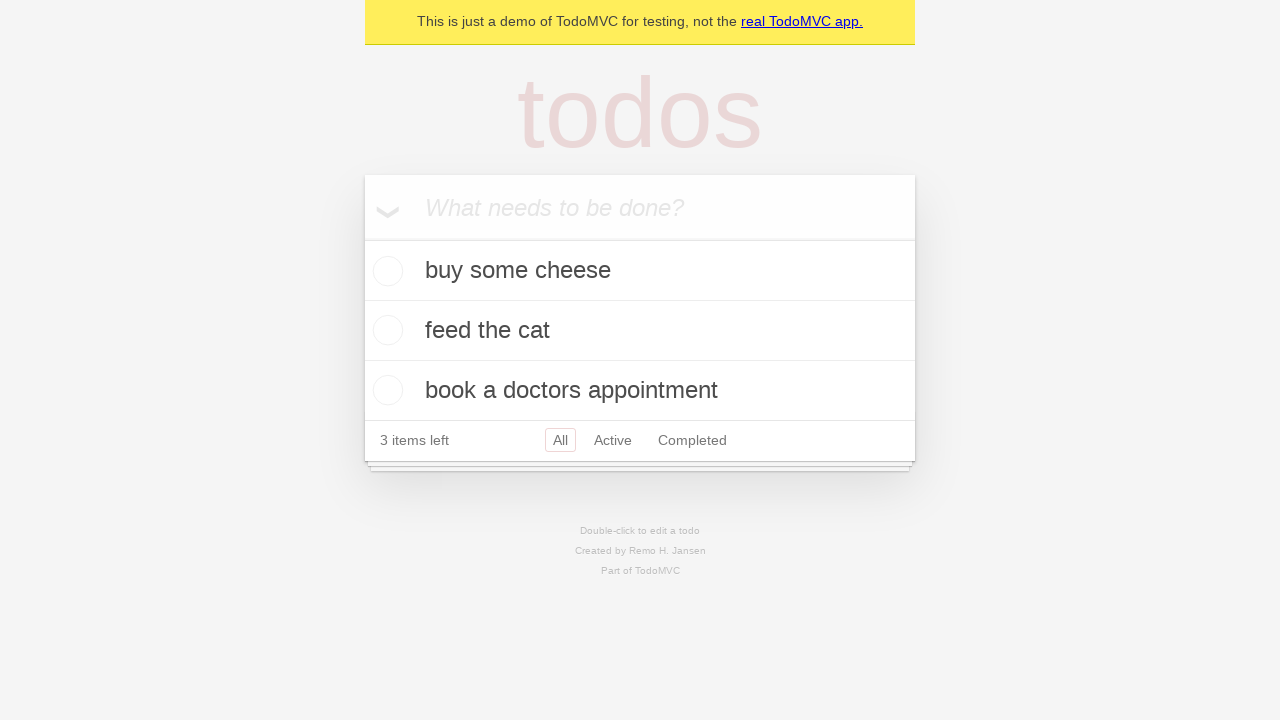

Double-clicked second todo to enter edit mode at (640, 331) on [data-testid='todo-item'] >> nth=1
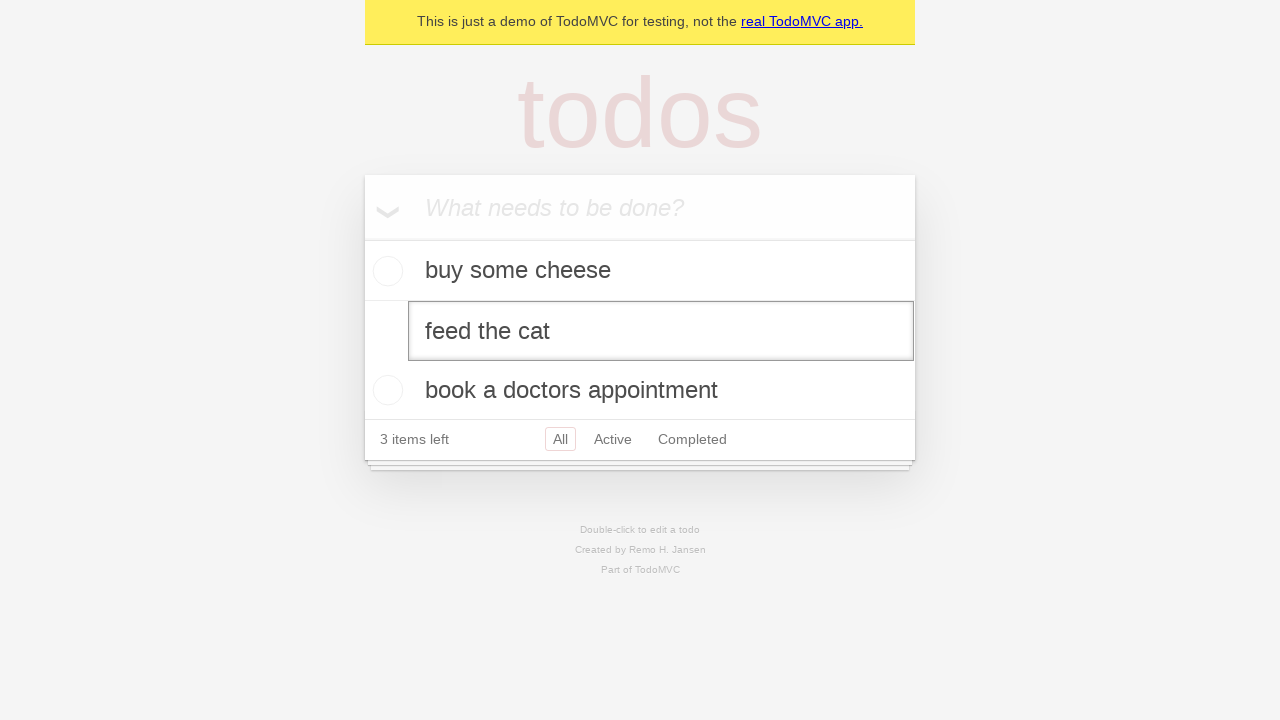

Waited for edit textbox to appear on second todo
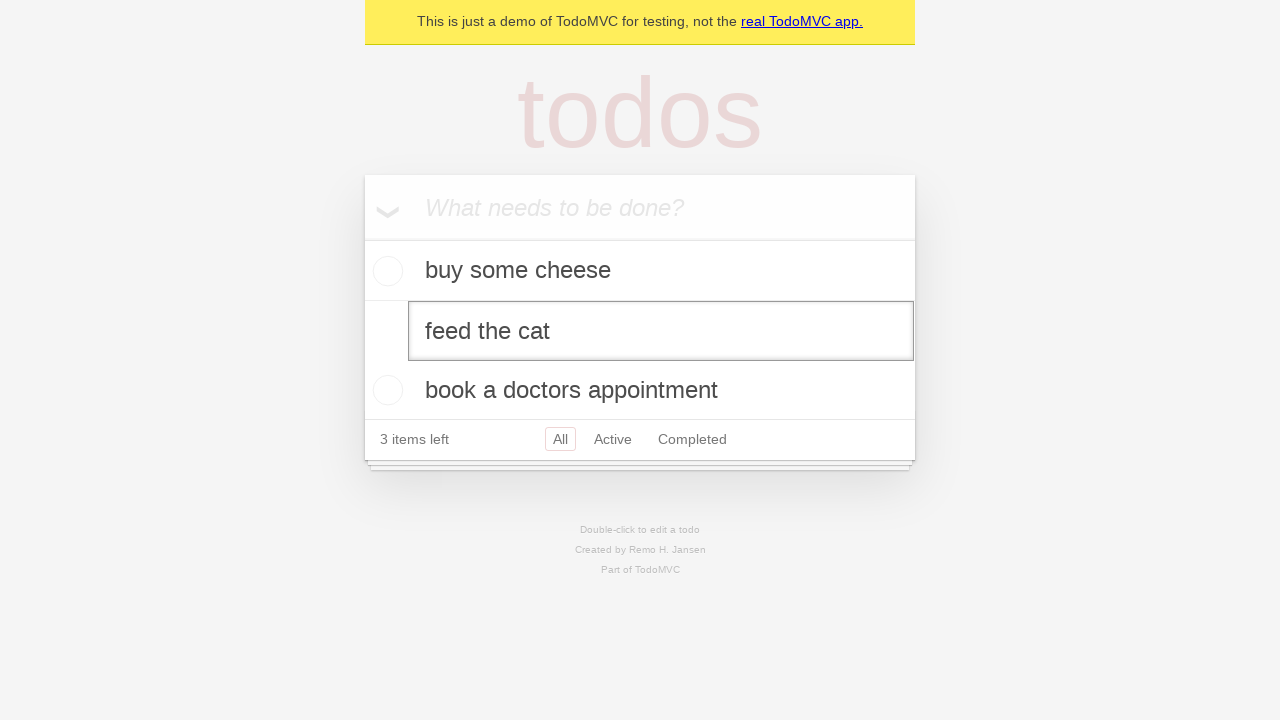

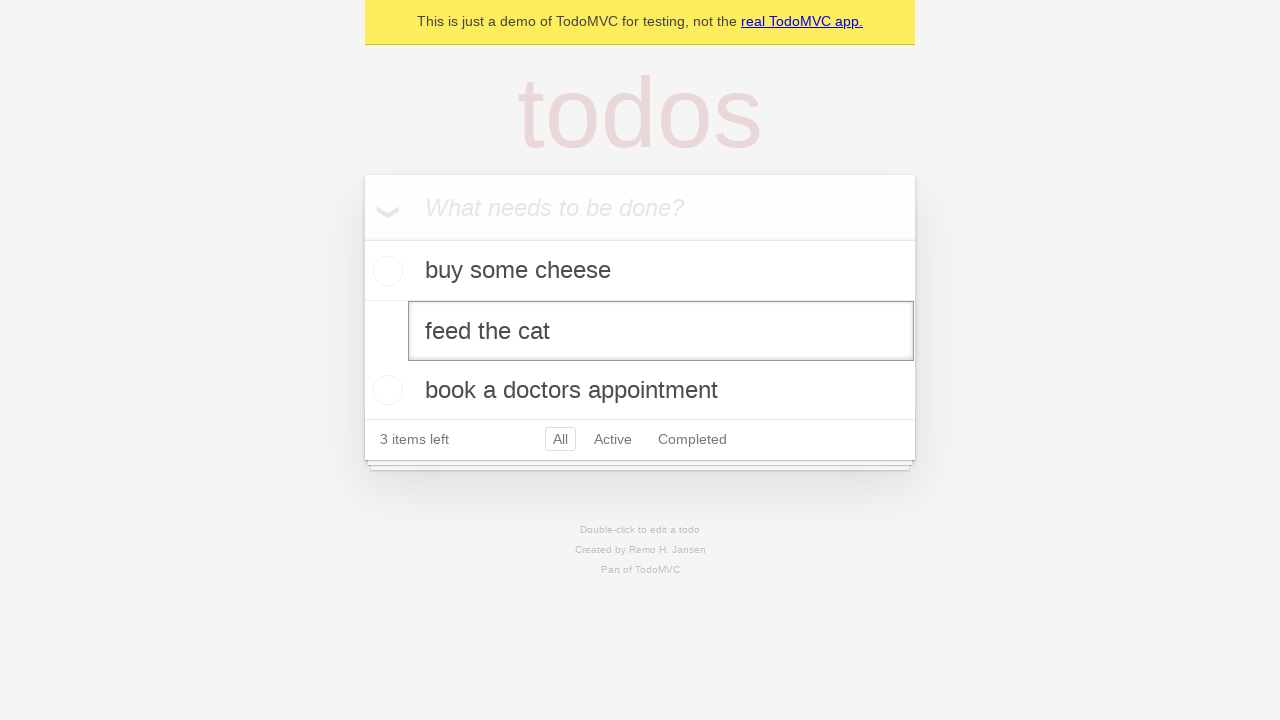